Tests clicking the JS Confirm button, accepting the confirmation dialog, and verifying the result shows "Ok" was clicked.

Starting URL: https://the-internet.herokuapp.com/javascript_alerts

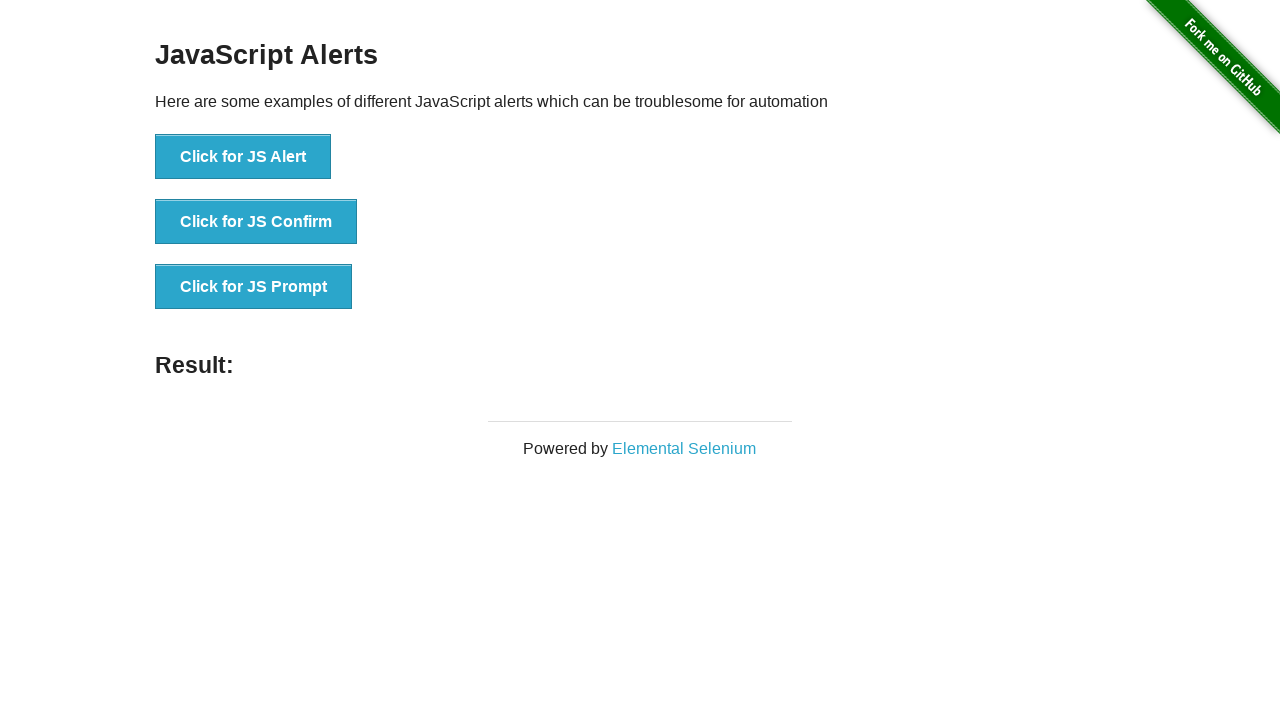

Set up dialog handler to accept confirmation dialogs
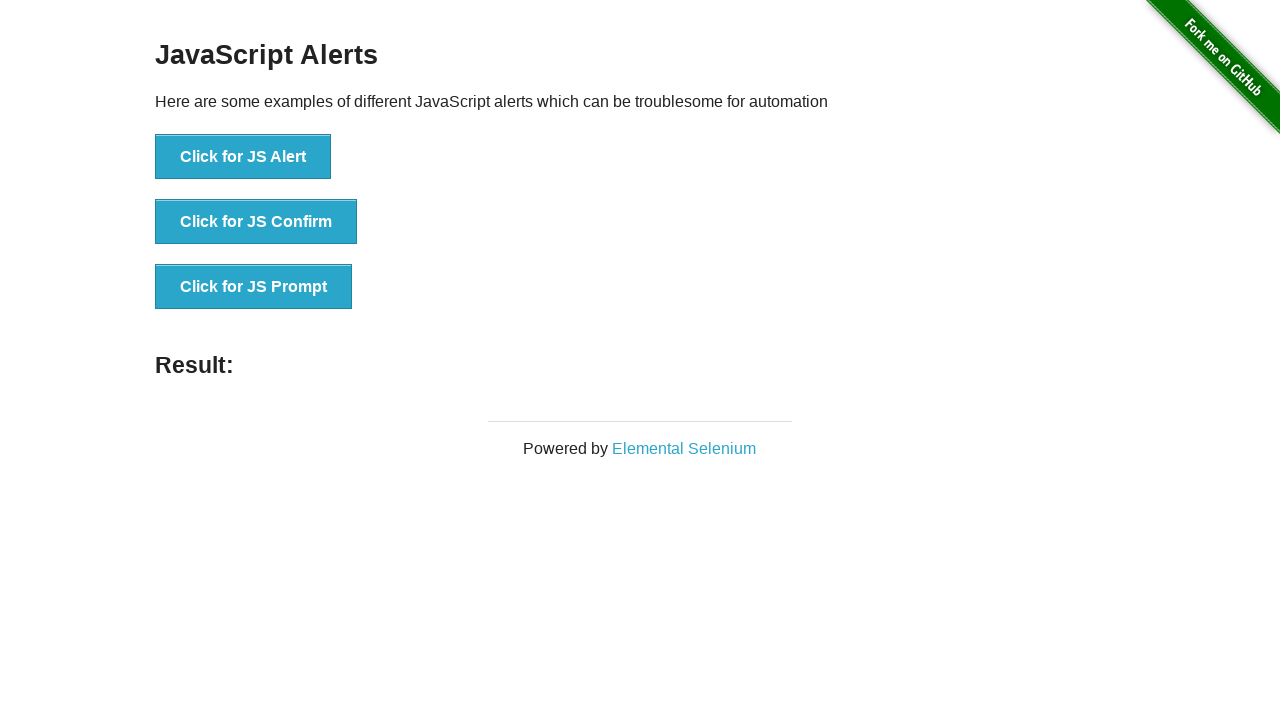

Clicked the JS Confirm button at (256, 222) on button[onclick*='jsConfirm']
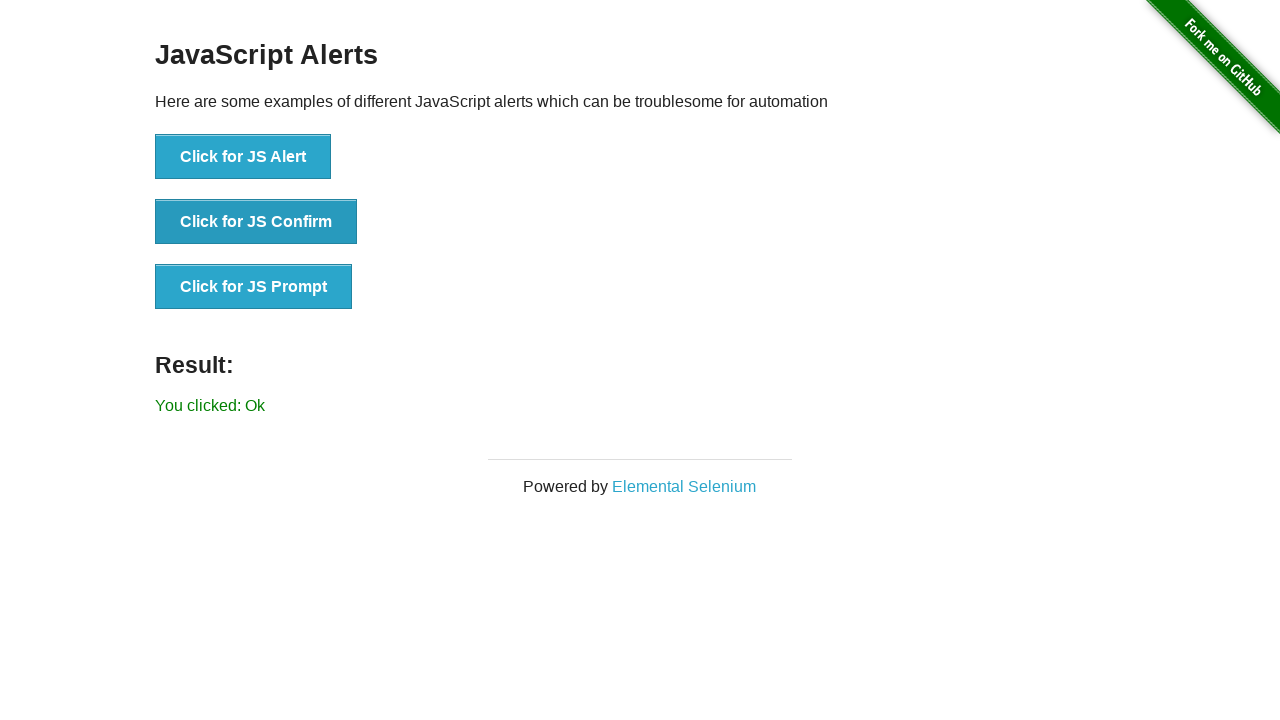

Confirmation dialog accepted and result message appeared
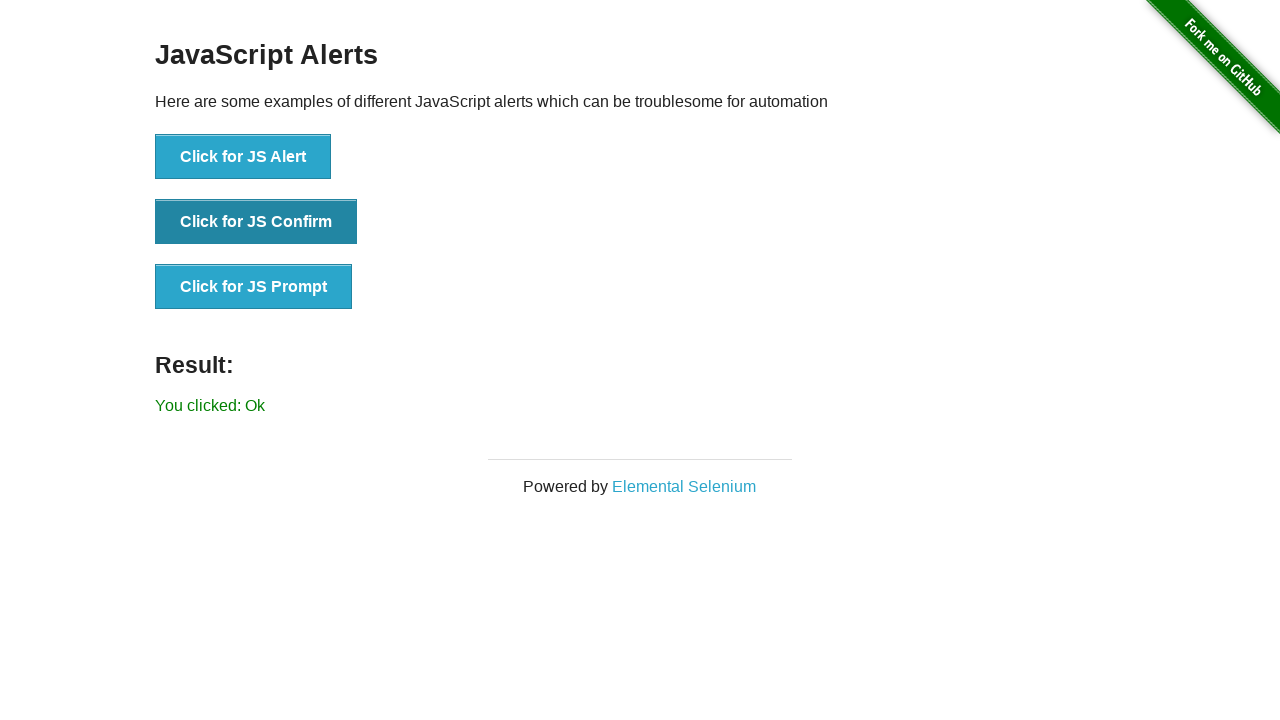

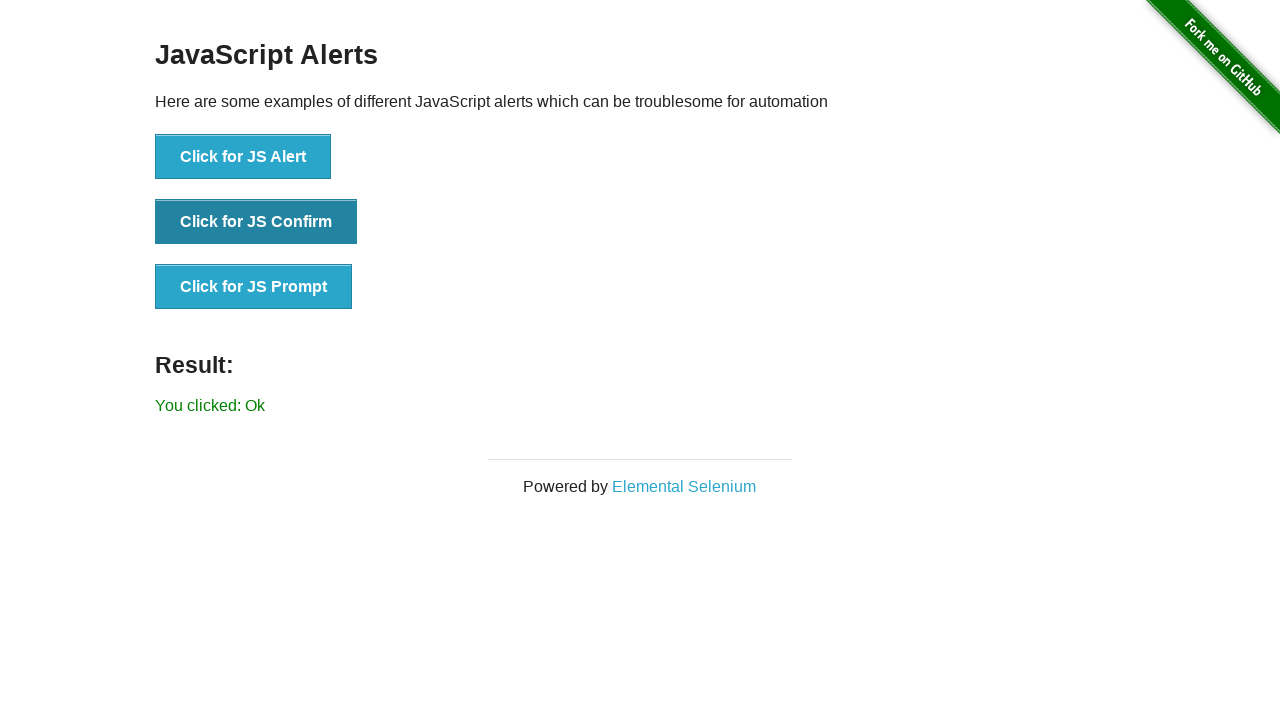